Waits for price to drop to $100, books the item, solves a math problem, and submits the answer

Starting URL: http://suninjuly.github.io/explicit_wait2.html

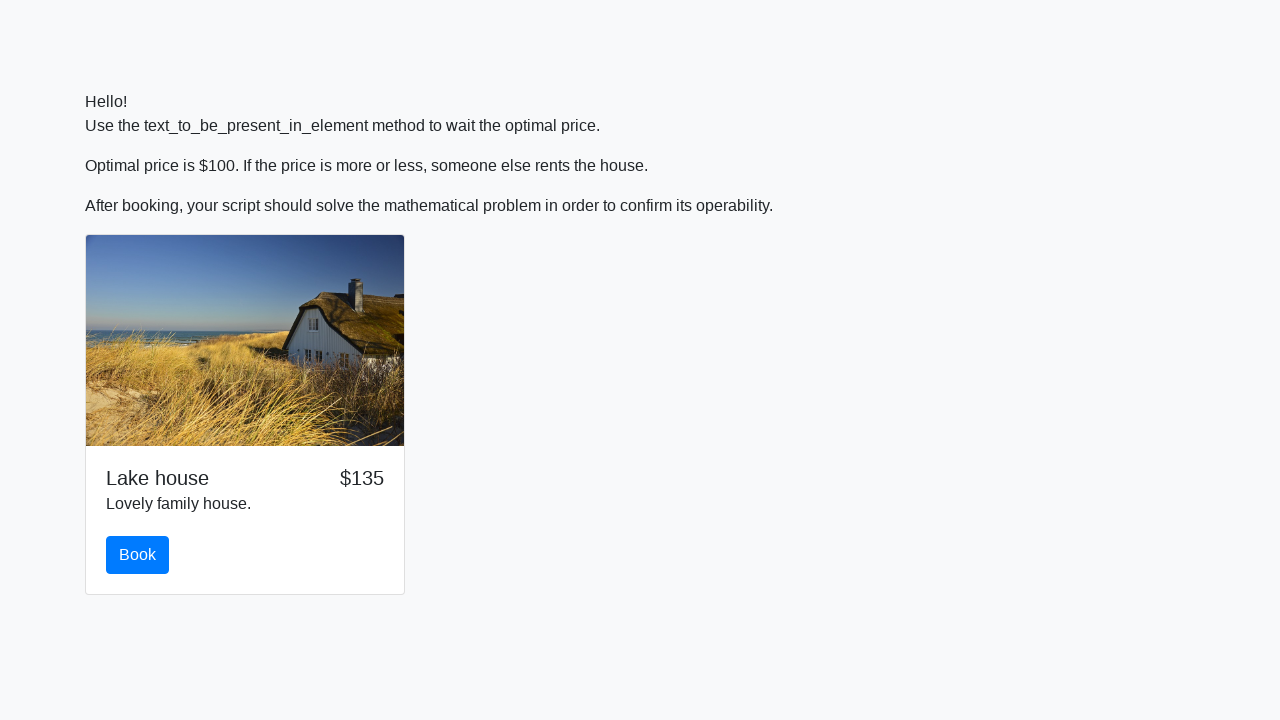

Price dropped to $100
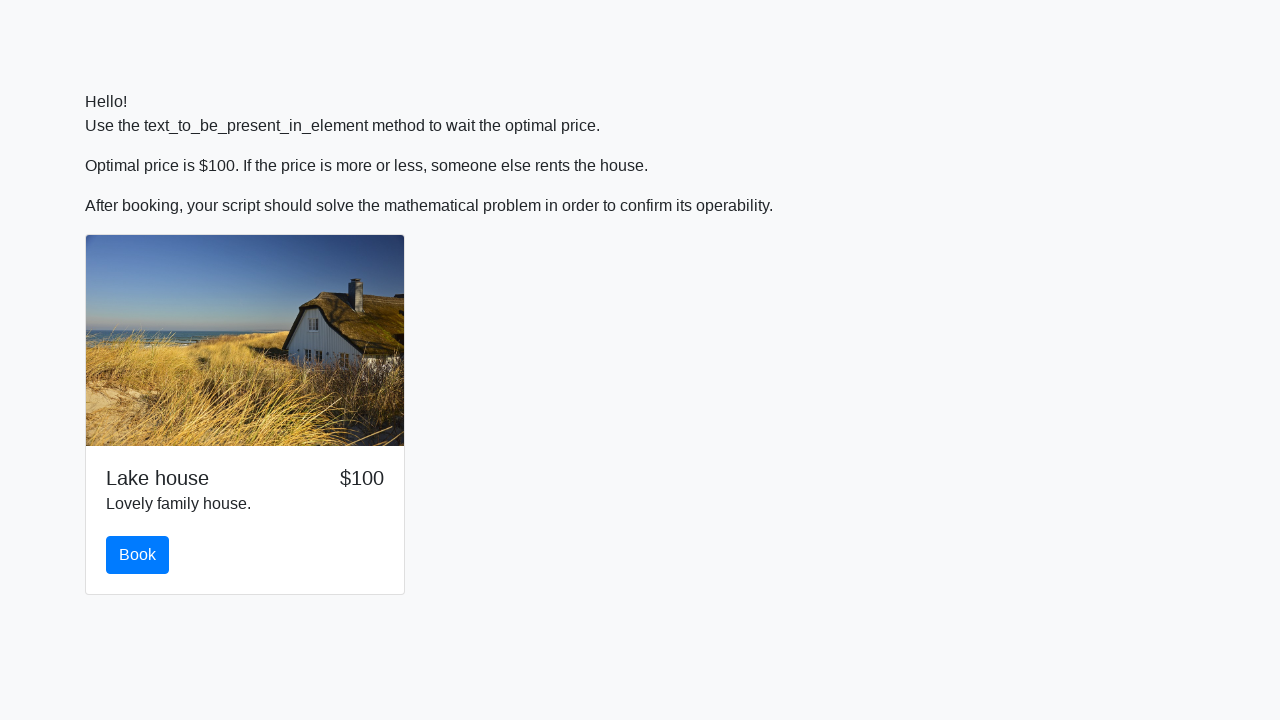

Clicked Book button at (138, 555) on #book
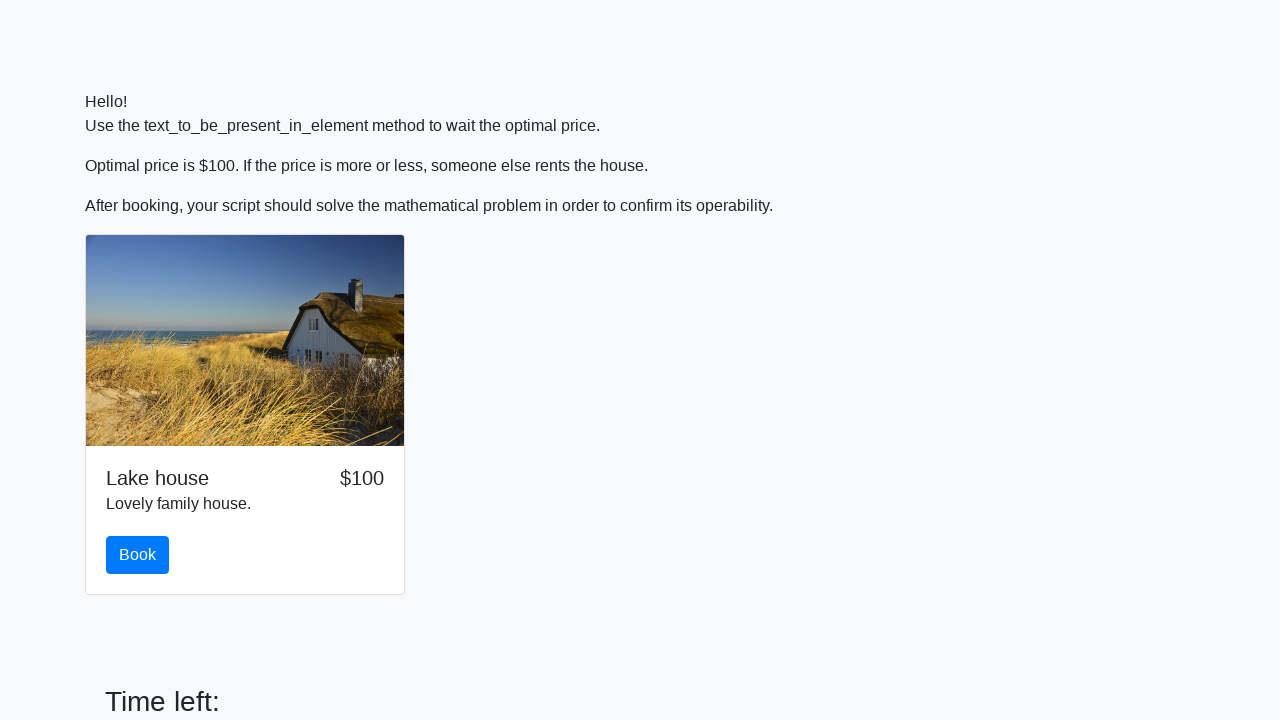

Retrieved X value: 700
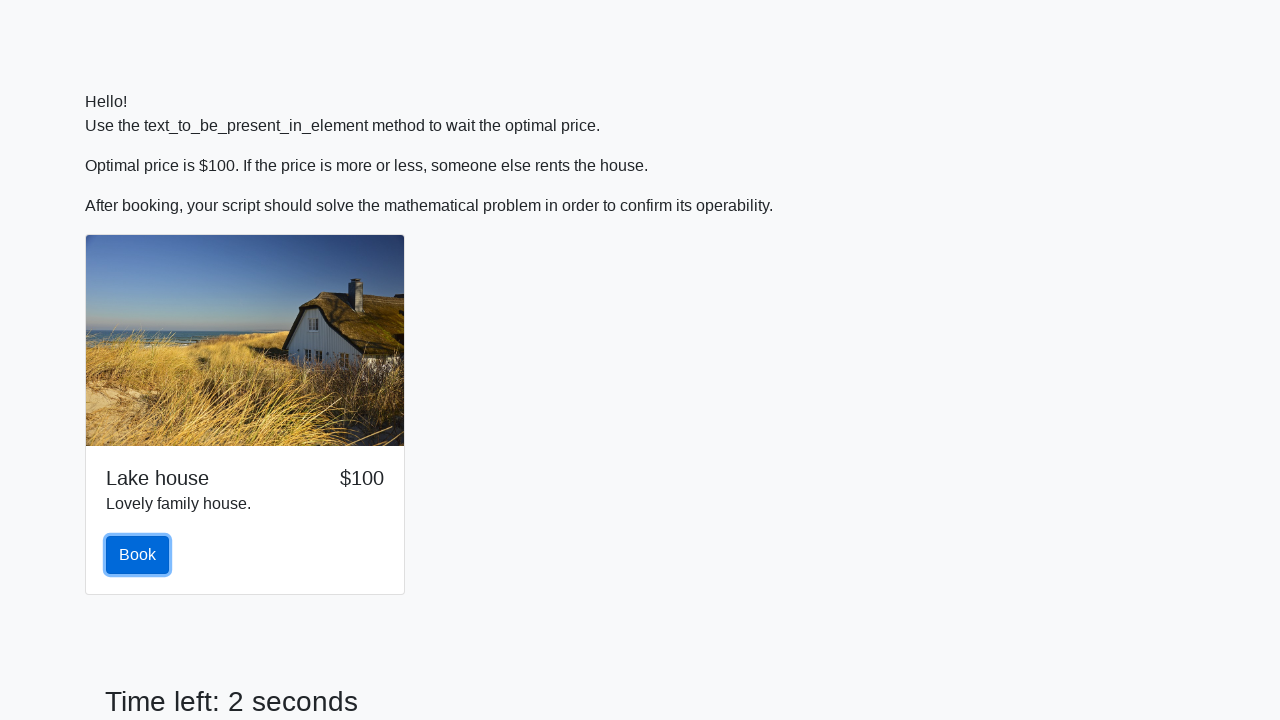

Calculated formula result: 1.8760464311999512
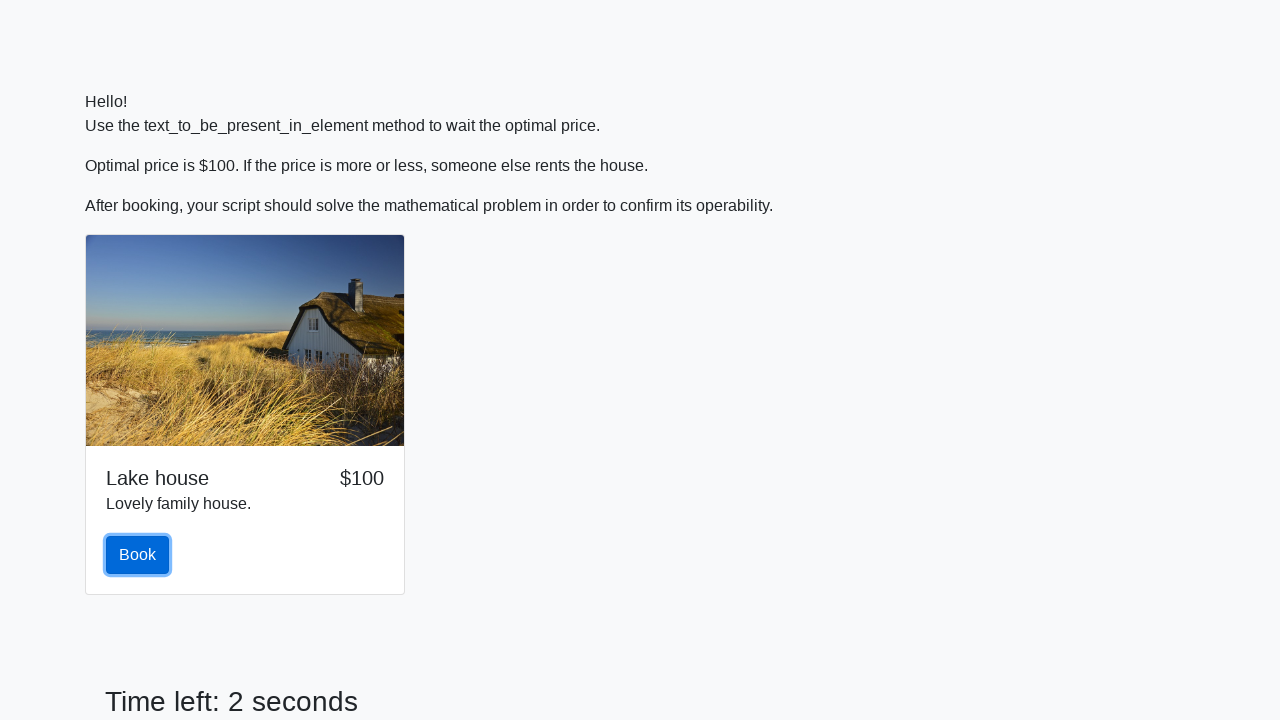

Filled answer field with calculated result on #answer
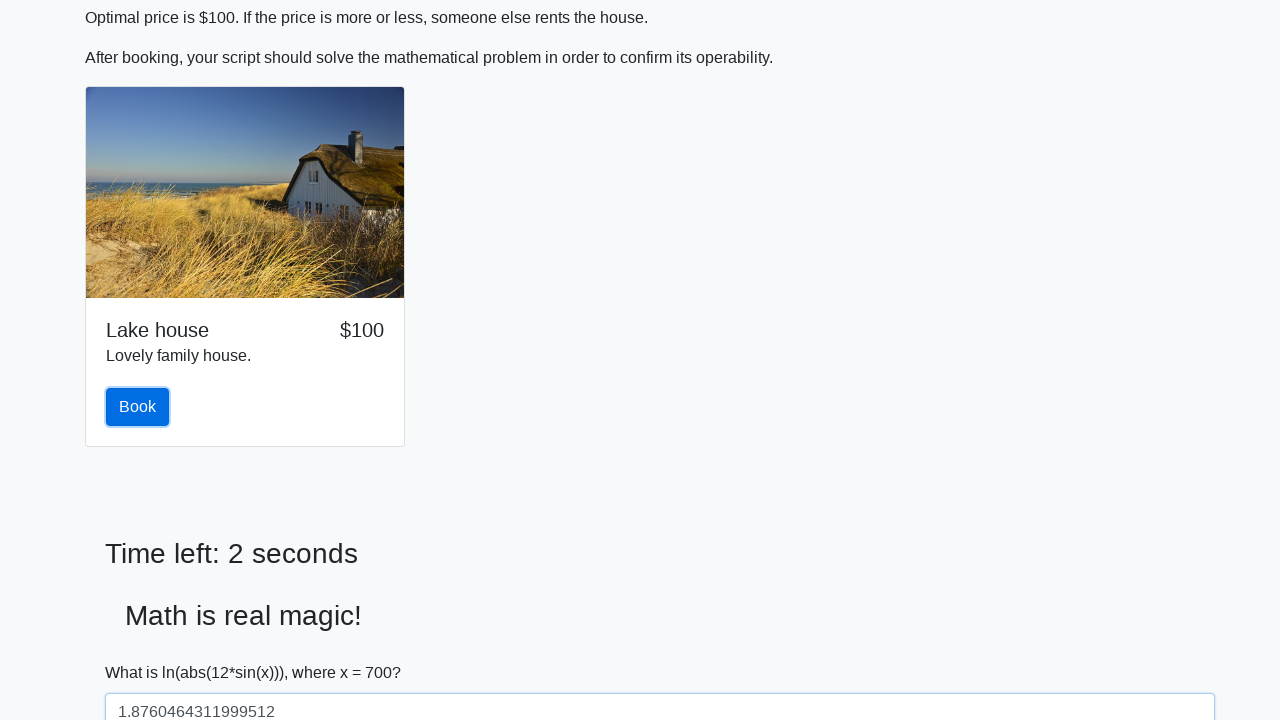

Scrolled submit button into view
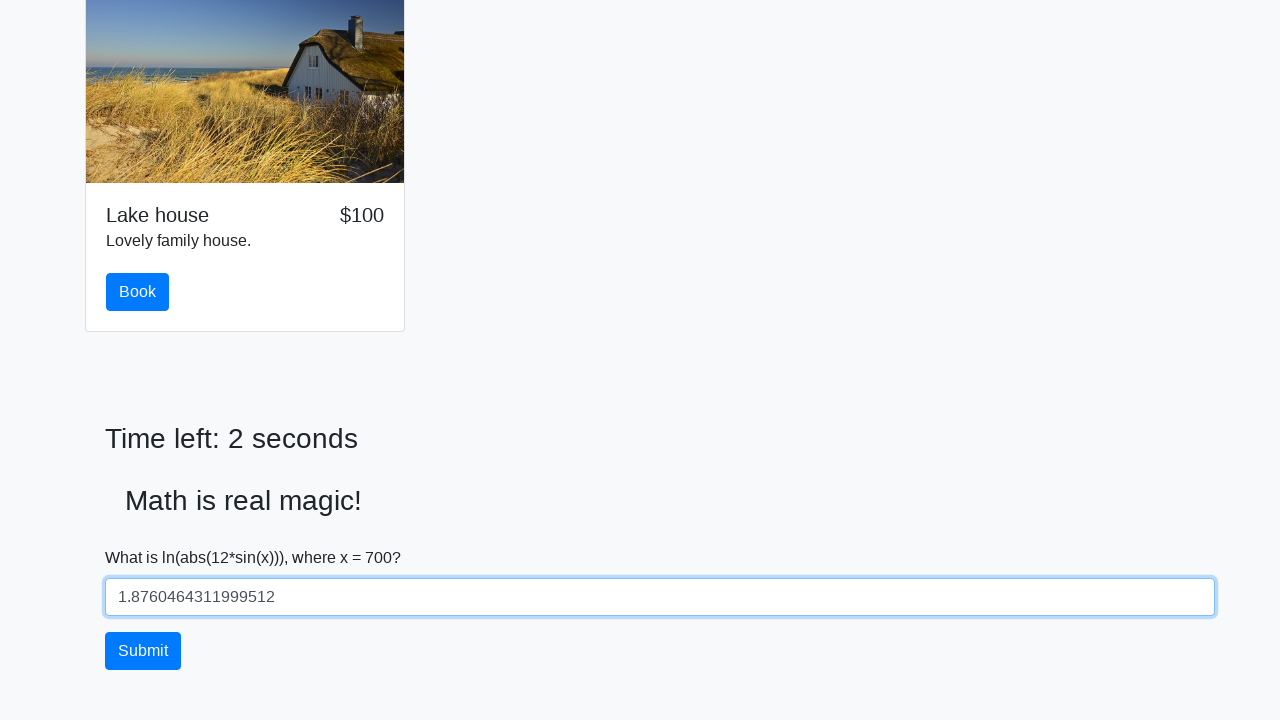

Clicked submit button at (143, 651) on #solve
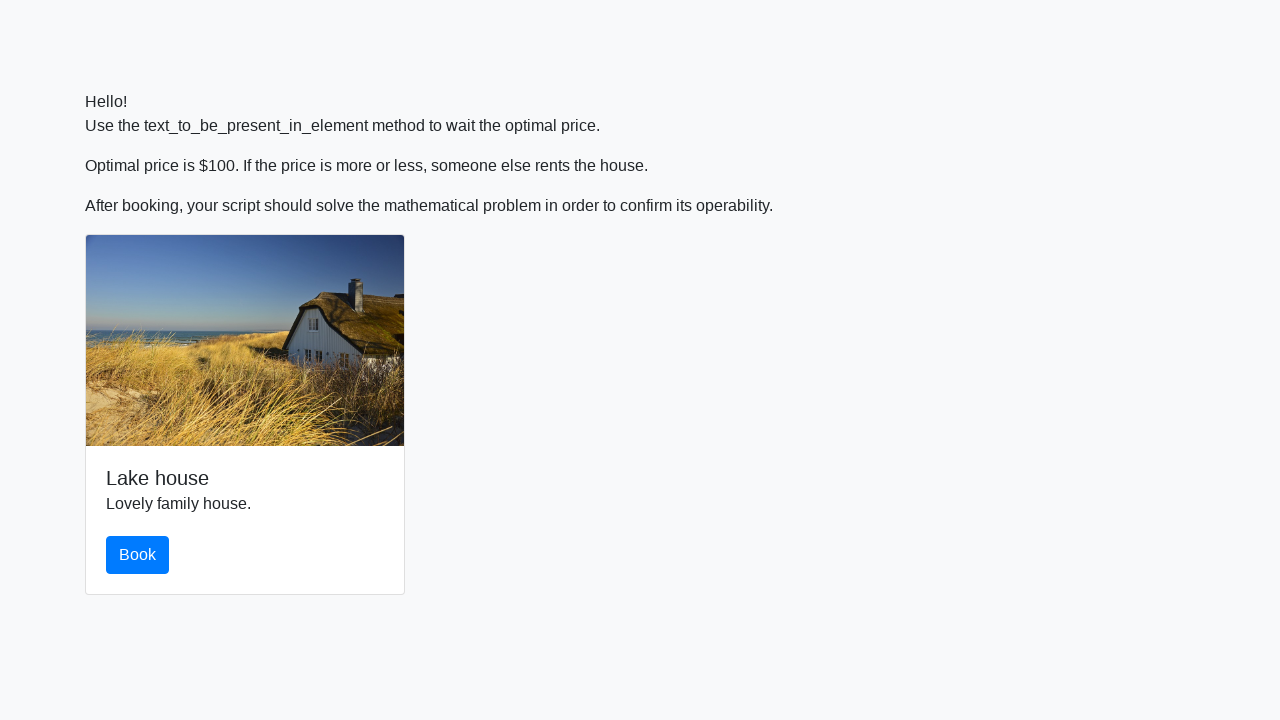

Alert dialog handler registered and accepted
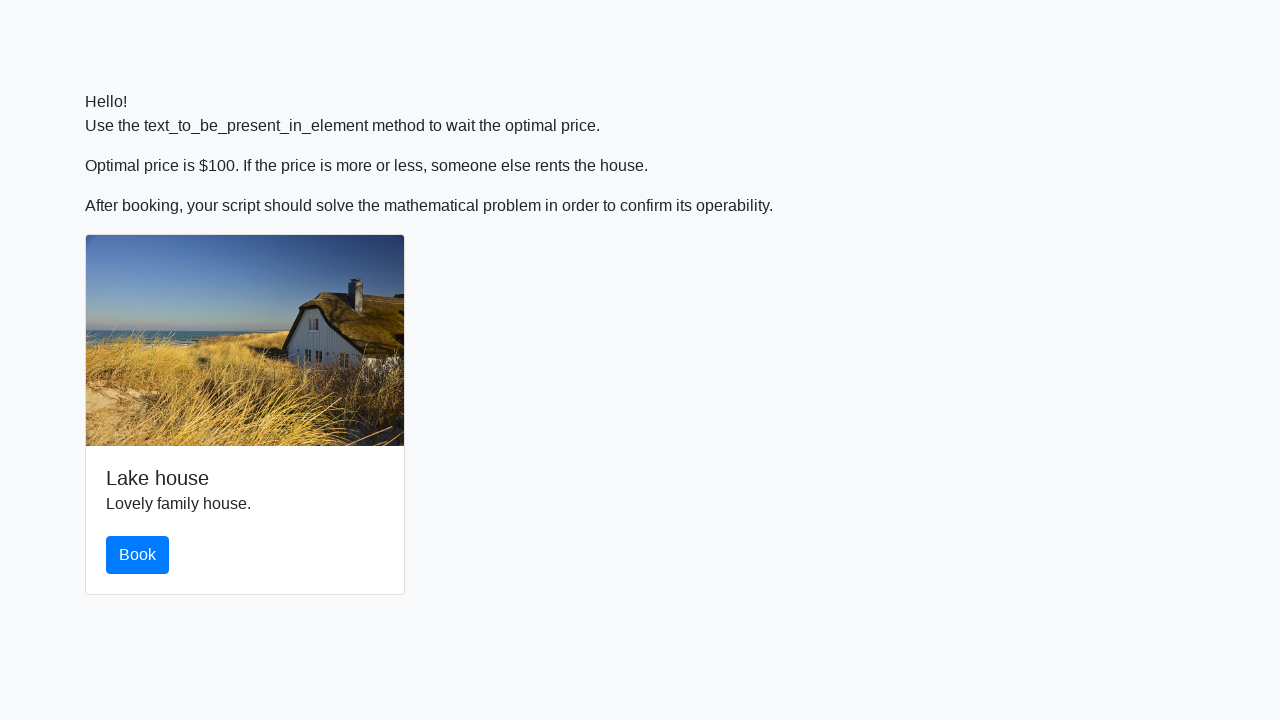

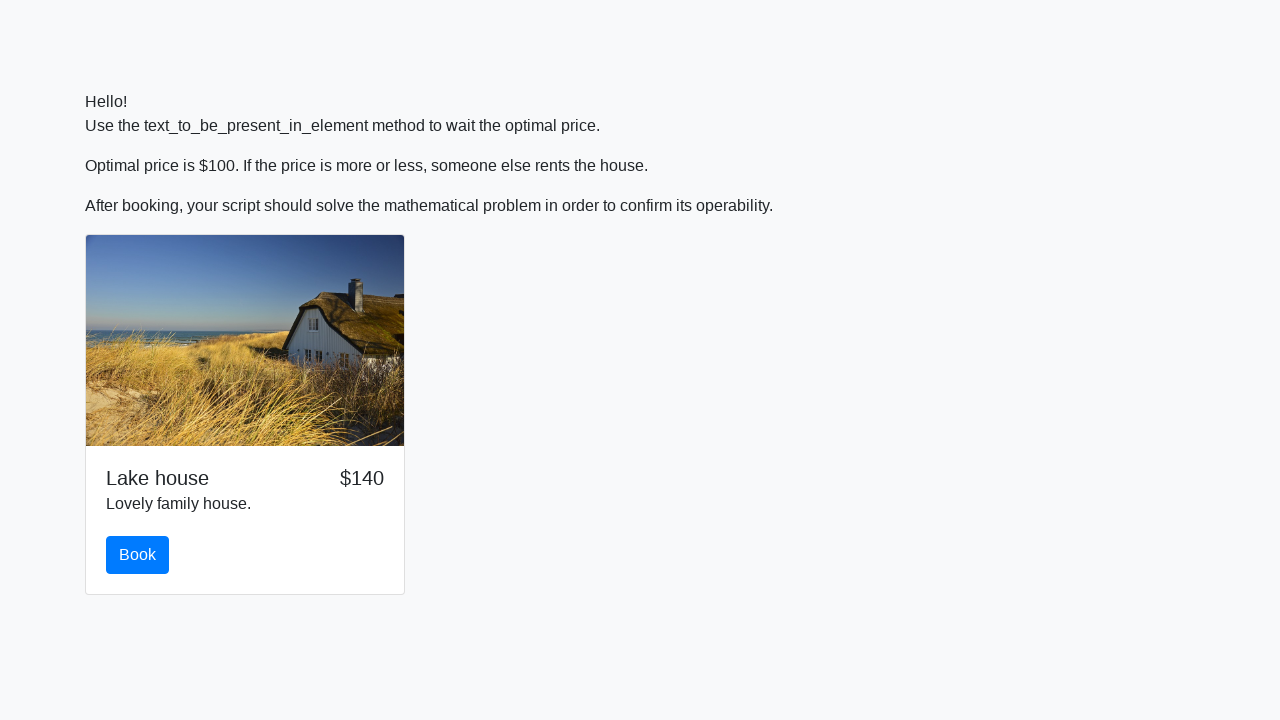